Tests dynamic controls page by clicking the Remove button and verifying that the "It's gone!" message is displayed after the element is removed

Starting URL: https://the-internet.herokuapp.com/dynamic_controls

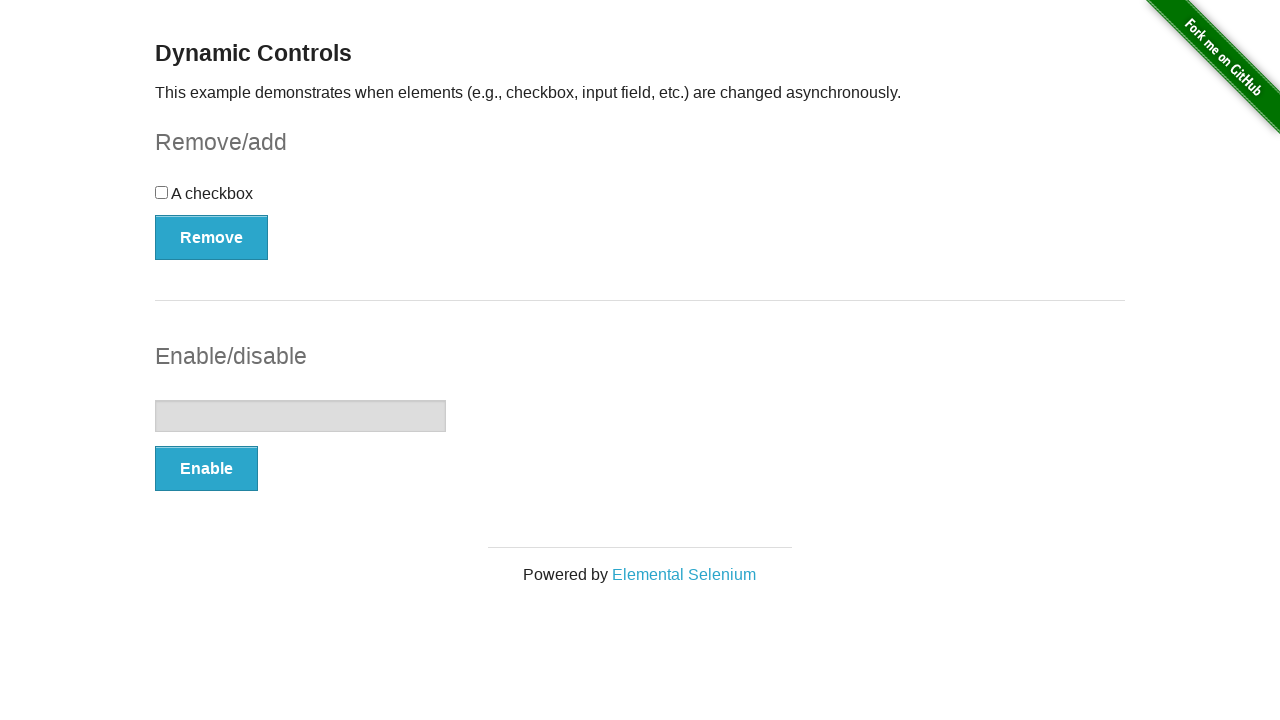

Clicked the Remove button at (212, 237) on xpath=//*[text()='Remove']
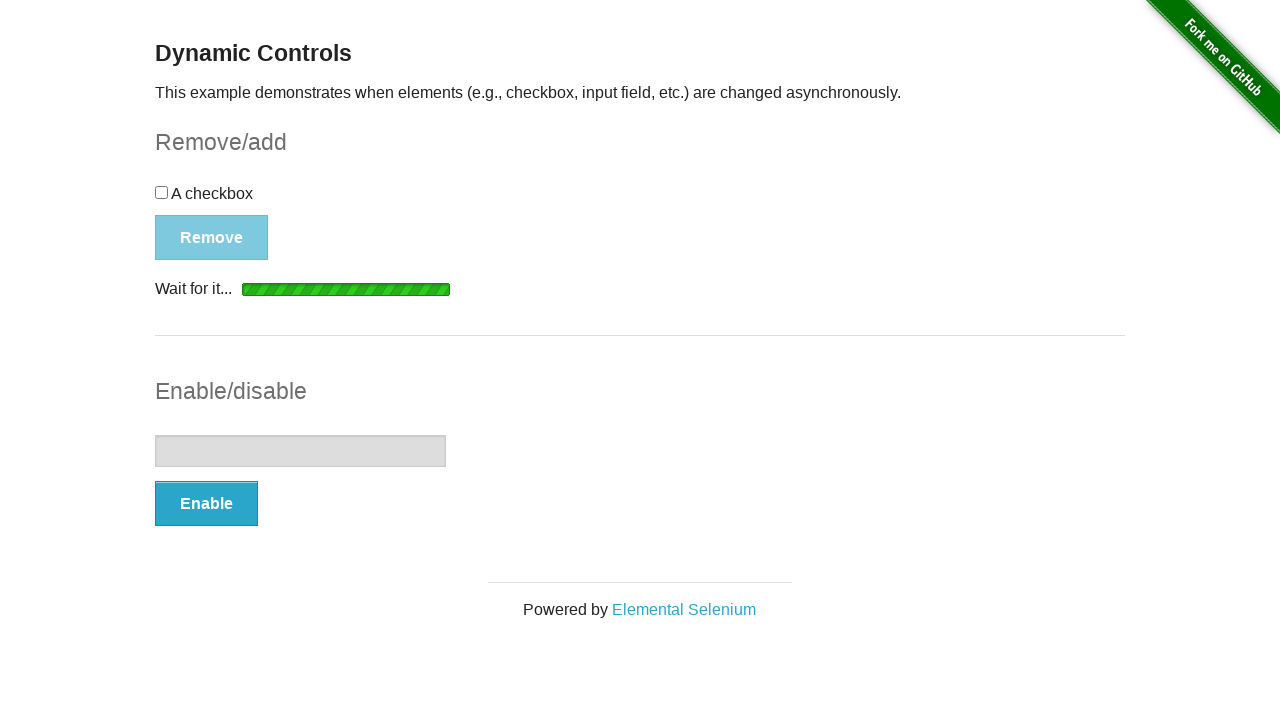

Located the "It's gone!" message element
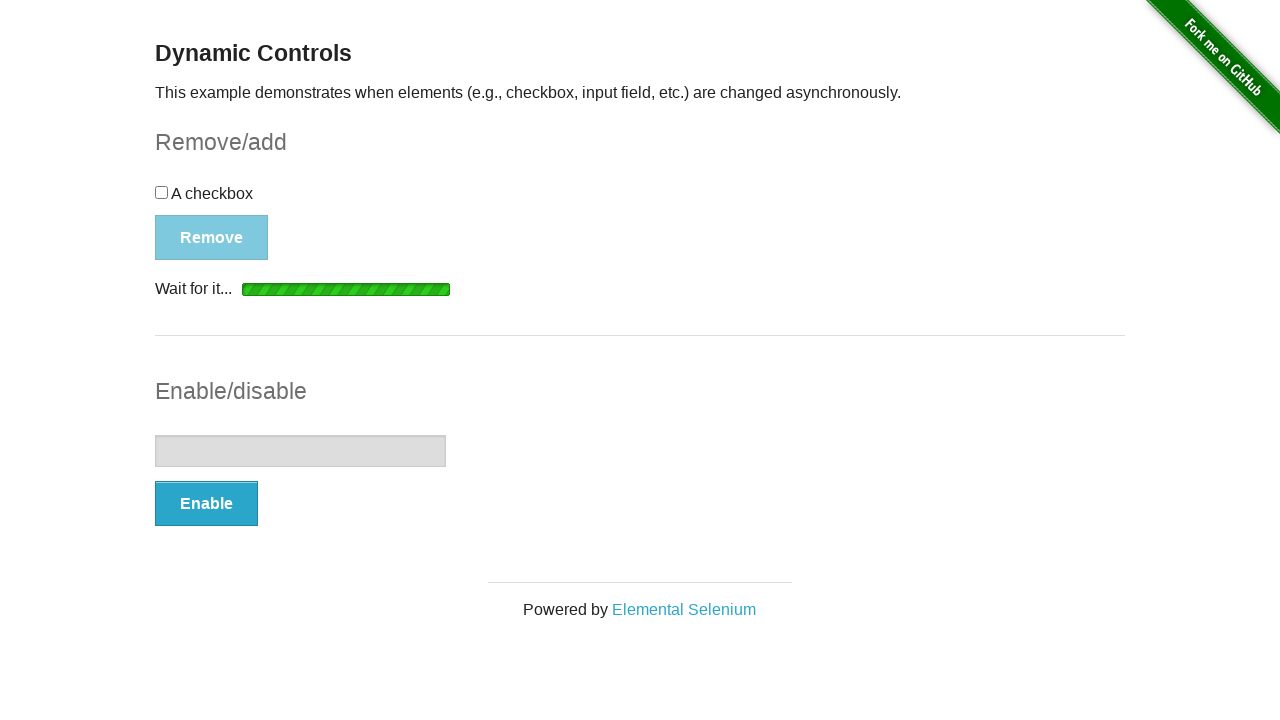

Waited for "It's gone!" message to become visible
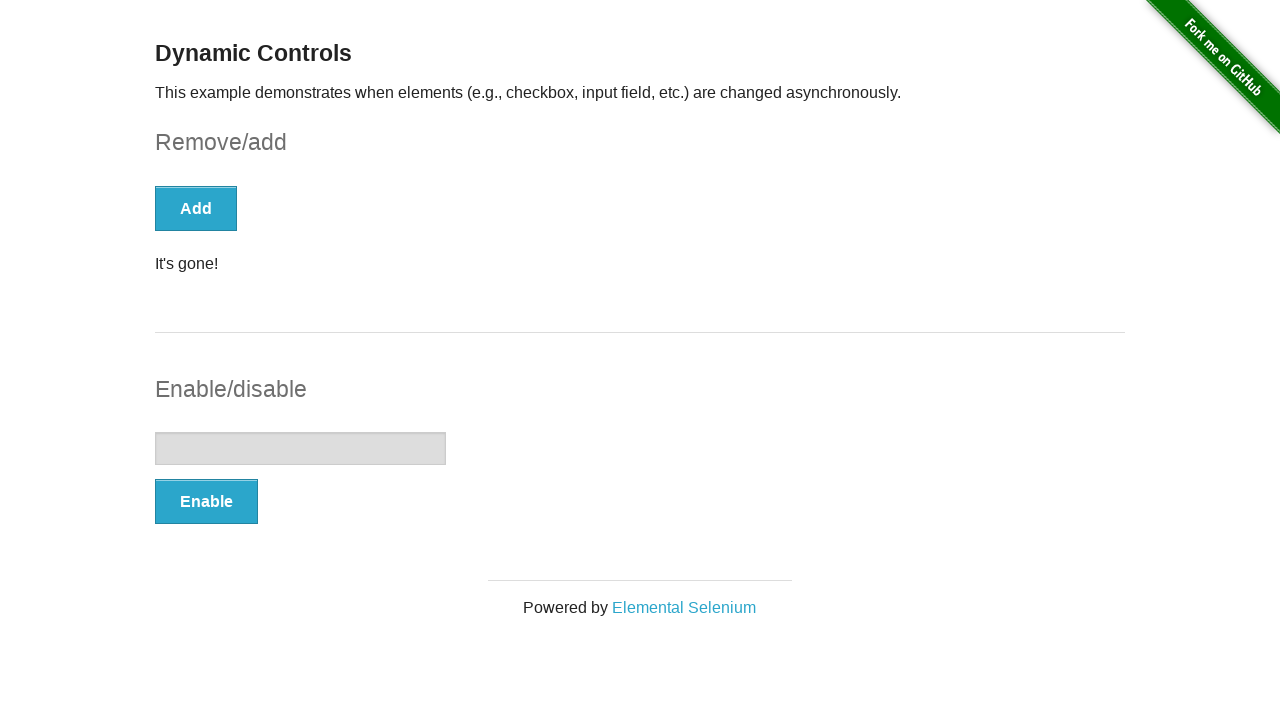

Verified that "It's gone!" message is visible
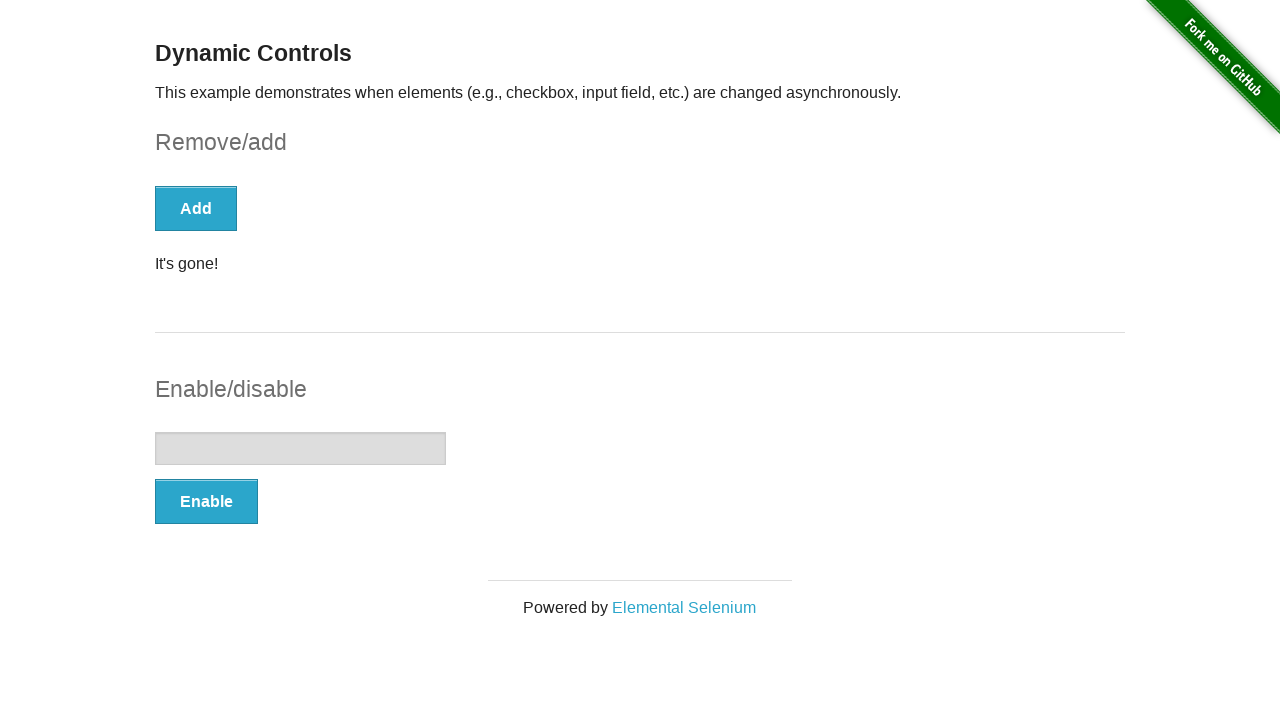

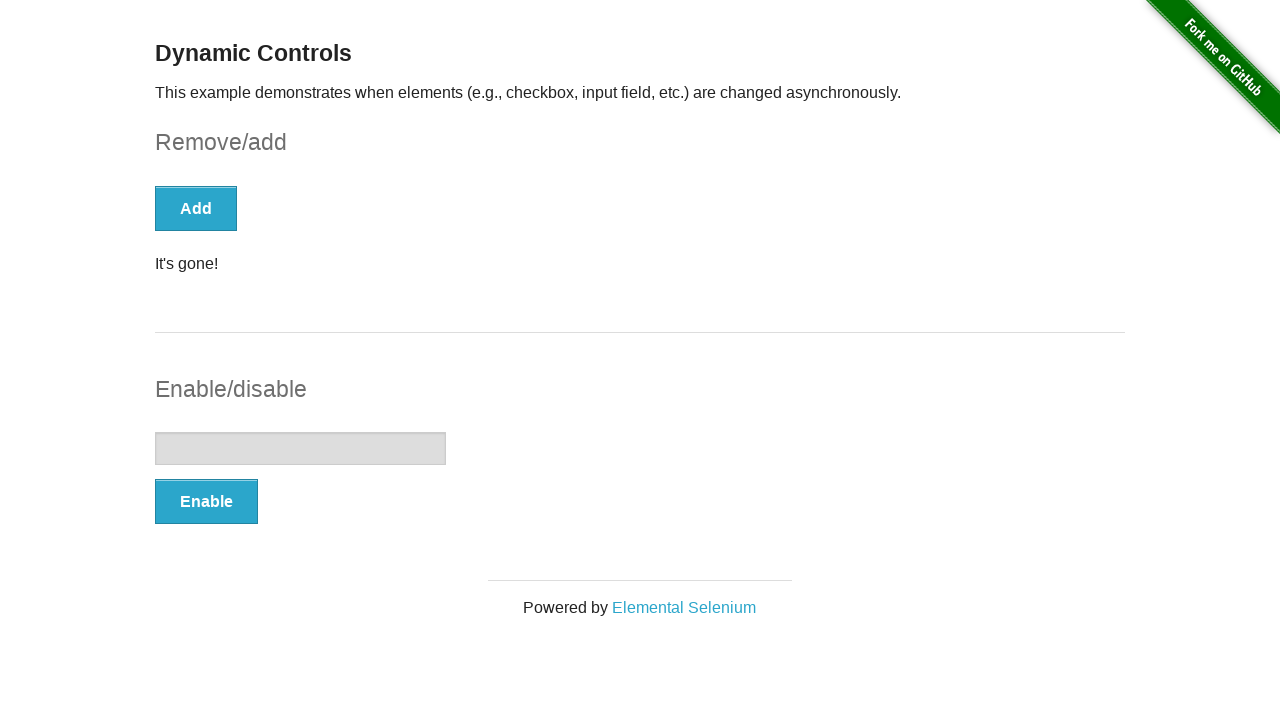